Navigates to a Vercel app page and clicks a button on the page

Starting URL: https://v0-button-to-open-v0-home-page-h5dizpkwp.vercel.app/

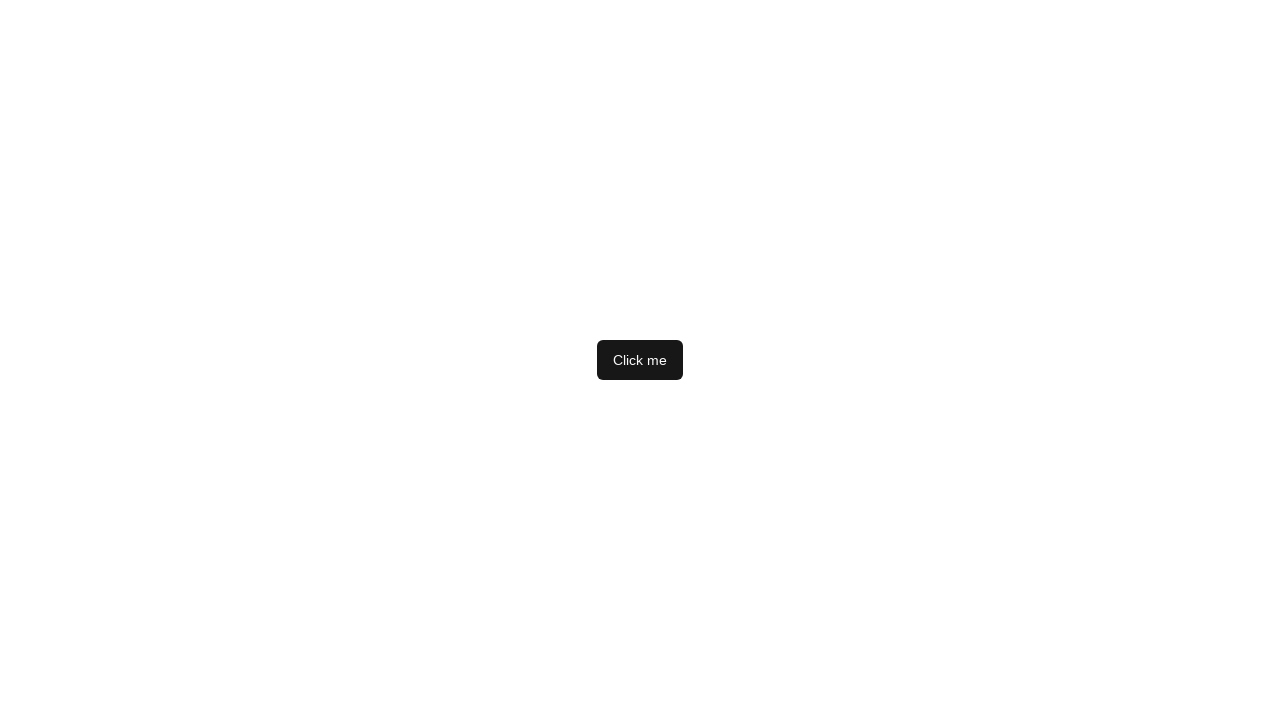

Navigated to Vercel v0 app page
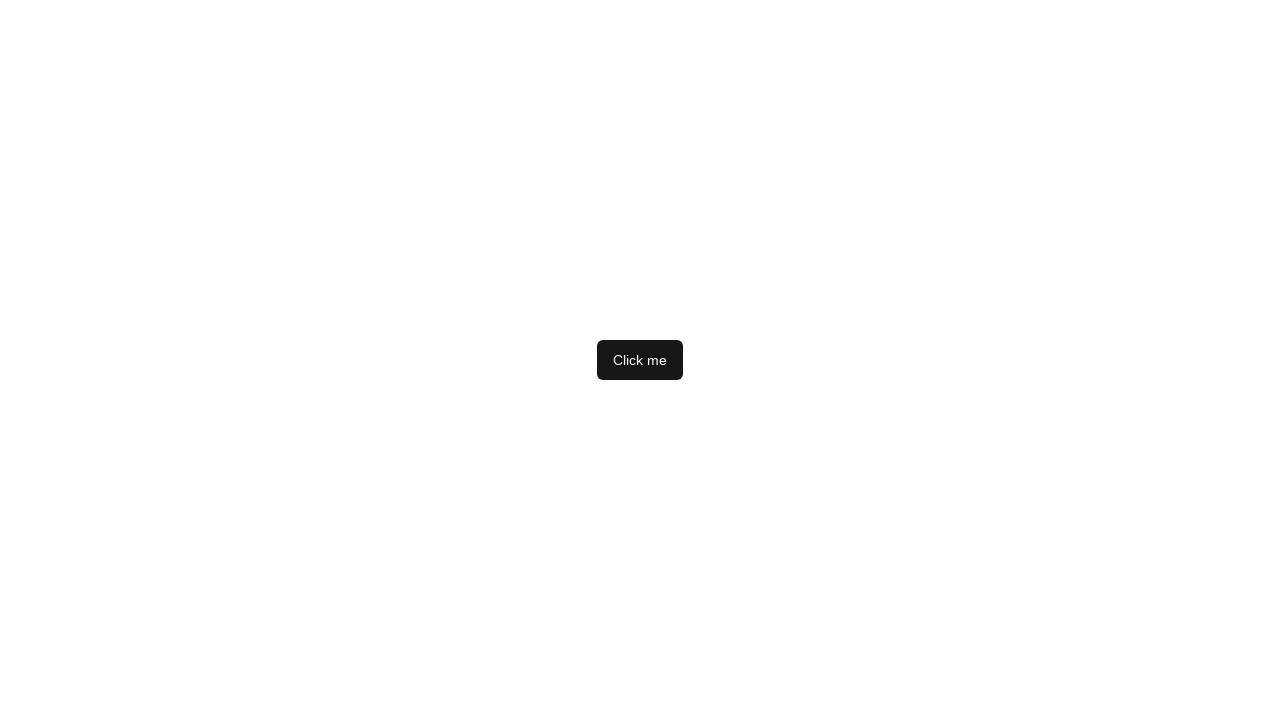

Clicked button on the page at (640, 360) on button
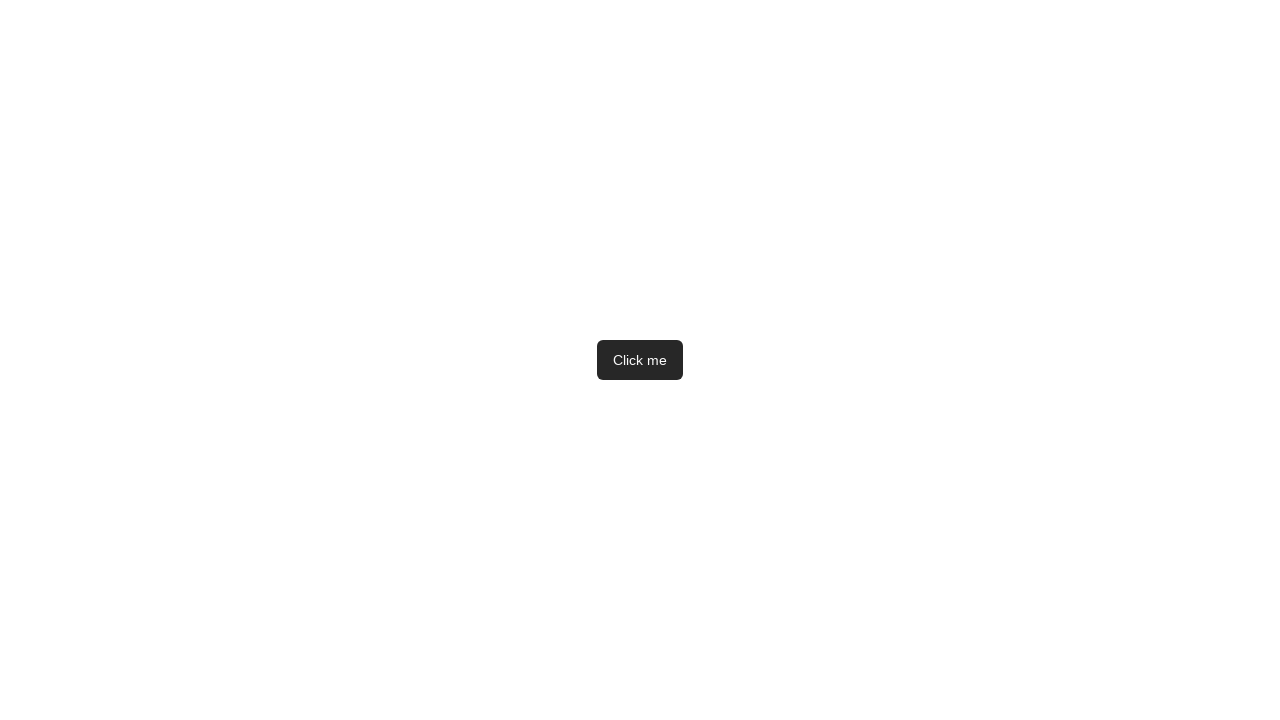

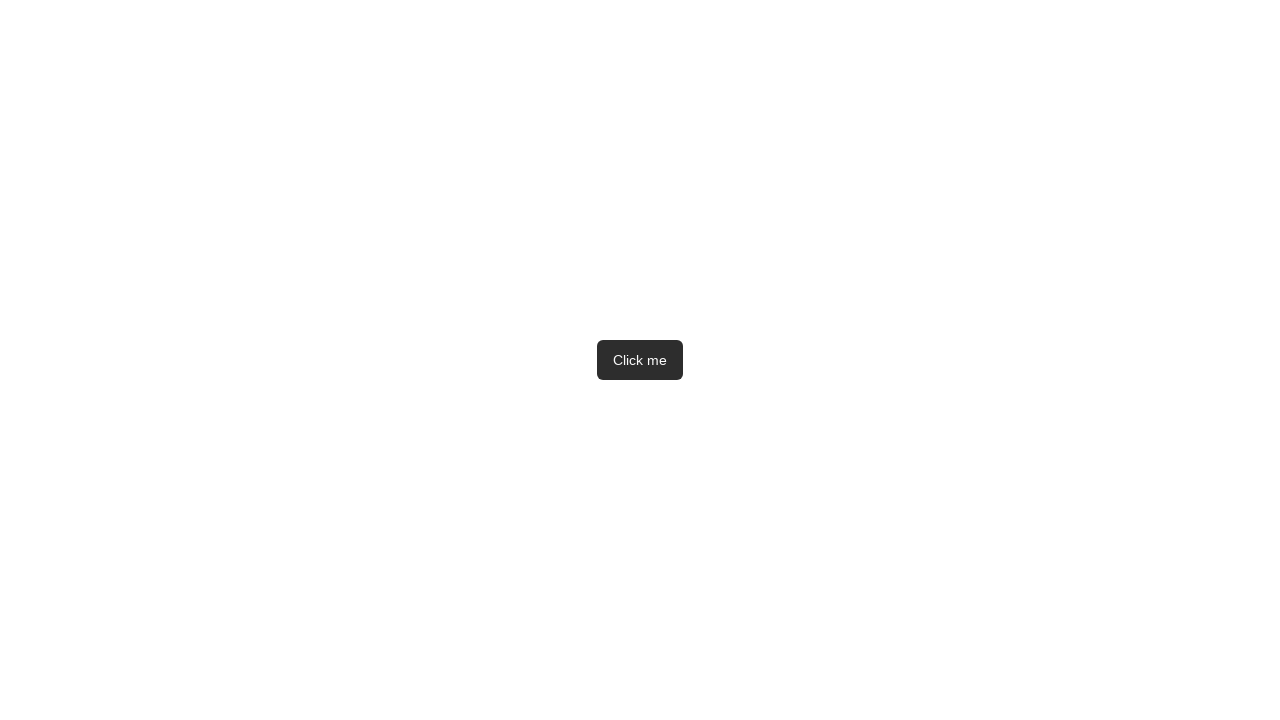